Tests handling a JavaScript confirm dialog box by clicking a button that triggers a confirm and dismissing it

Starting URL: https://www.lambdatest.com/selenium-playground/javascript-alert-box-demo

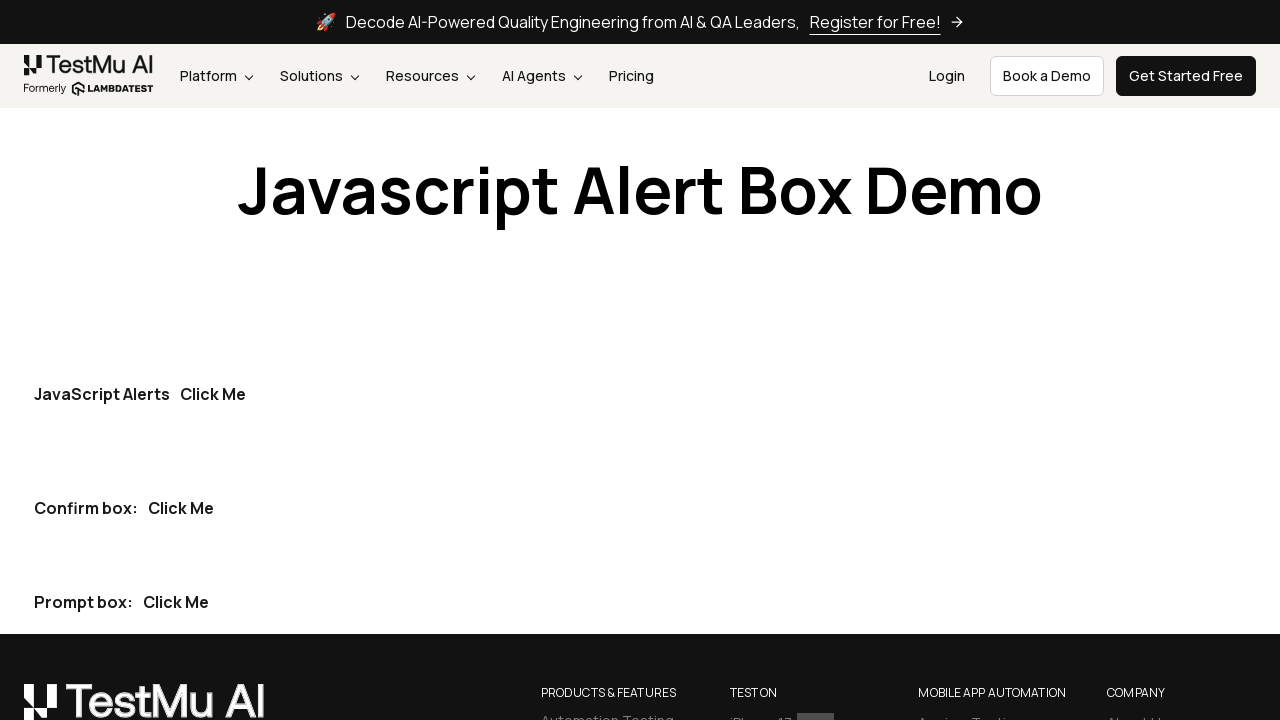

Set up dialog handler to dismiss confirm dialogs
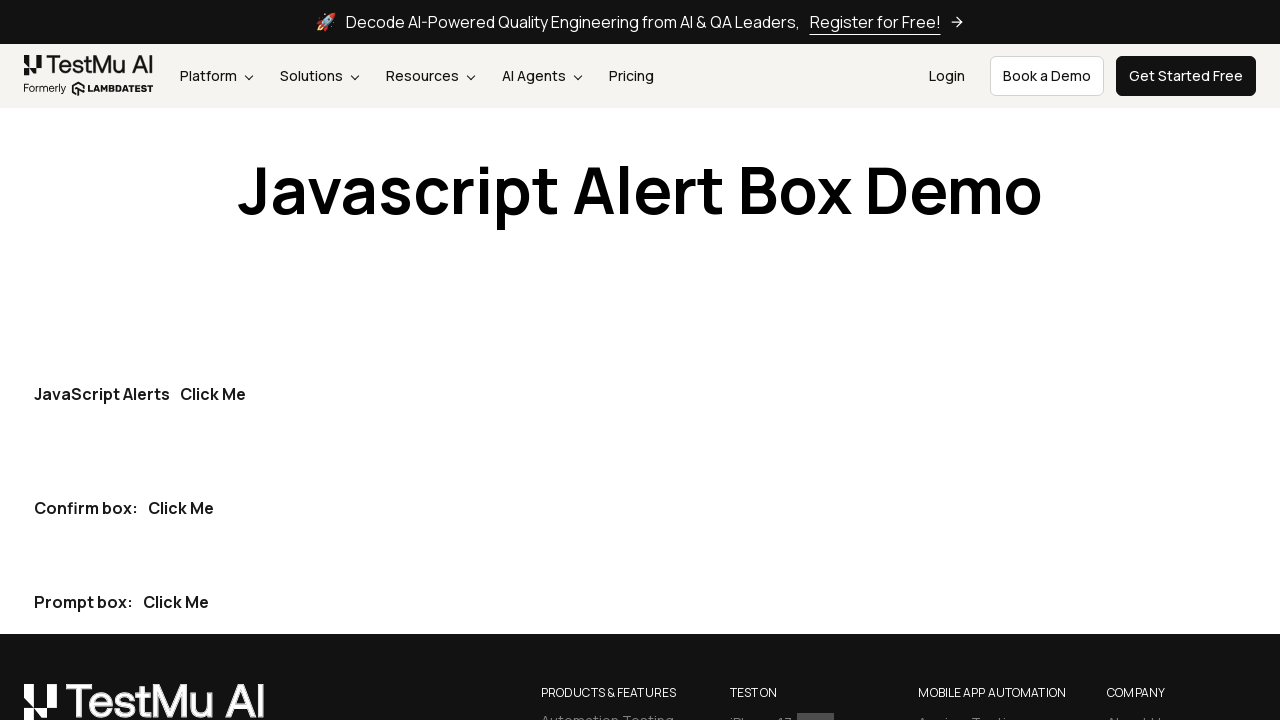

Clicked the Confirm Box button to trigger JavaScript confirm dialog at (181, 508) on .py-20.ml-10 .btn
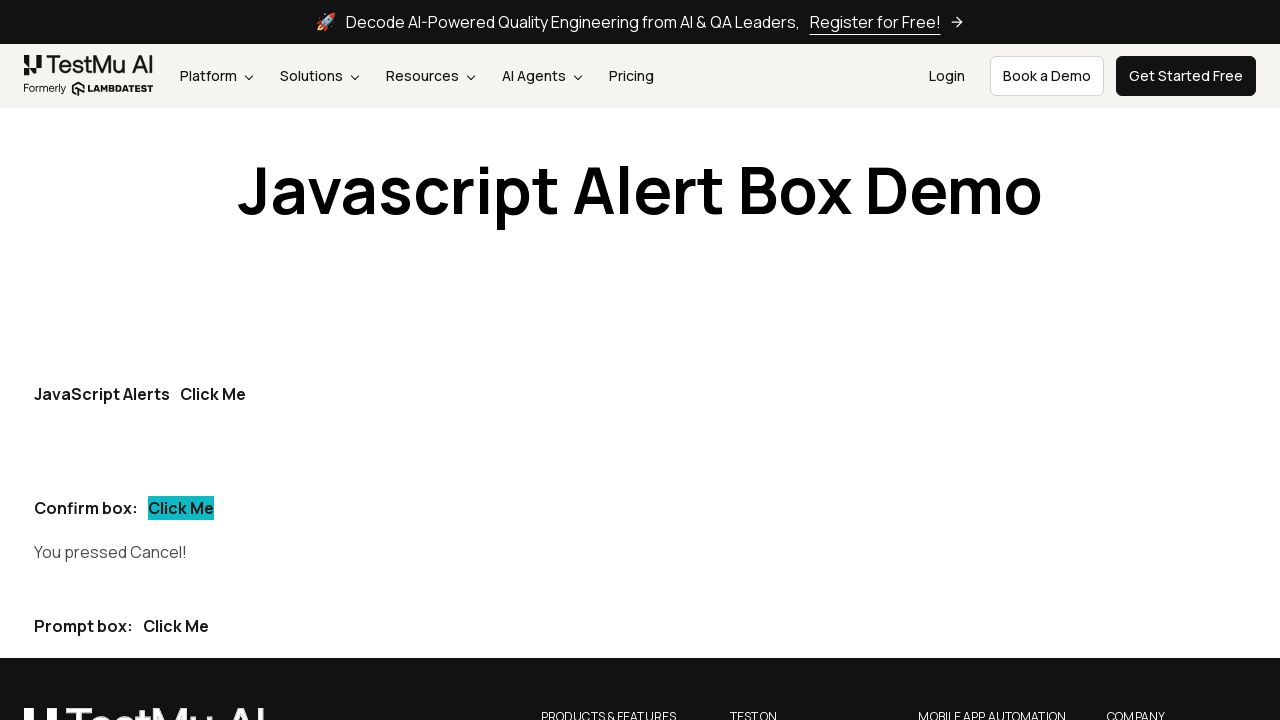

Waited for dialog to be processed and dismissed
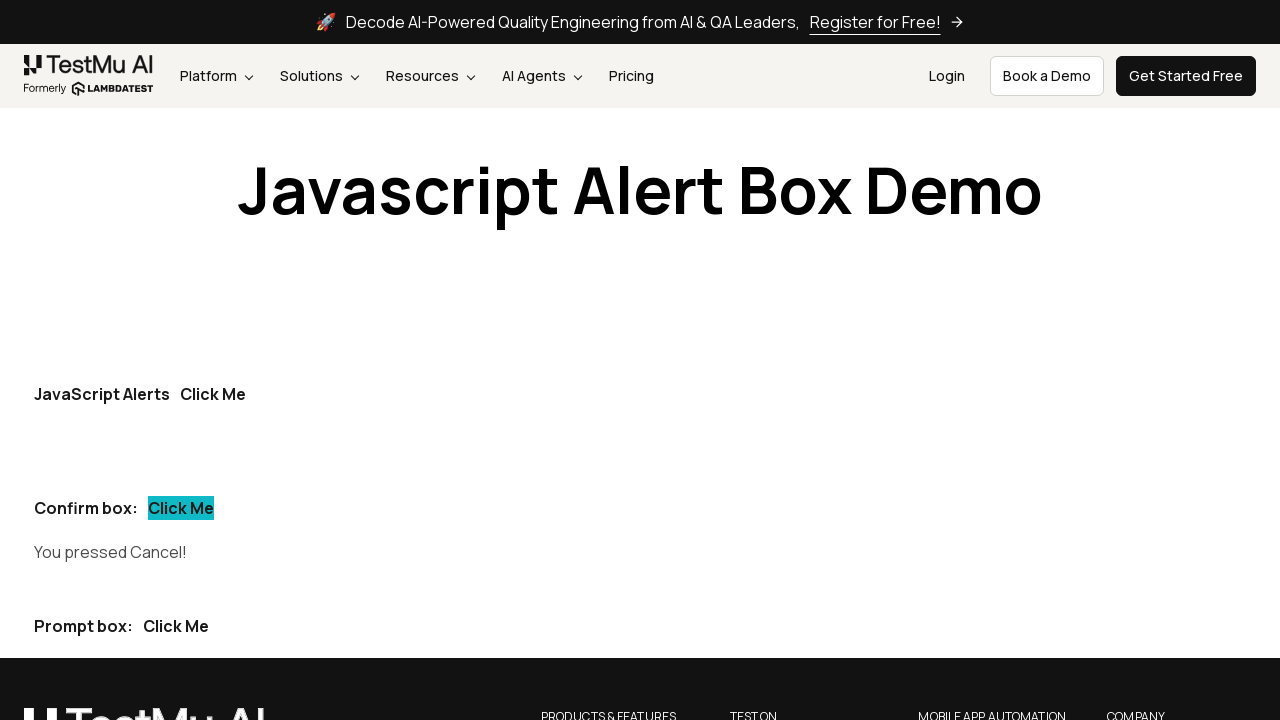

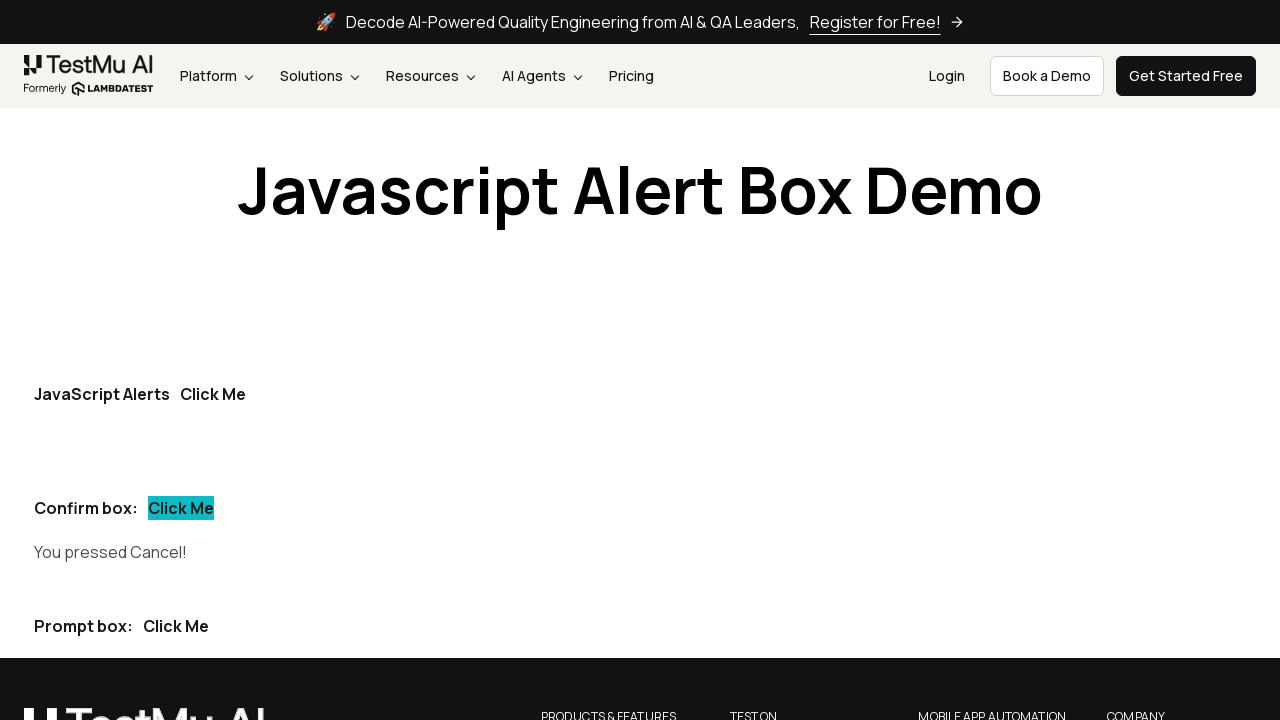